Tests keyboard operations by typing text in first name field, selecting all with Ctrl+A, copying with Ctrl+C, and pasting into last name field with Ctrl+V

Starting URL: http://demo.automationtesting.in/Register.html

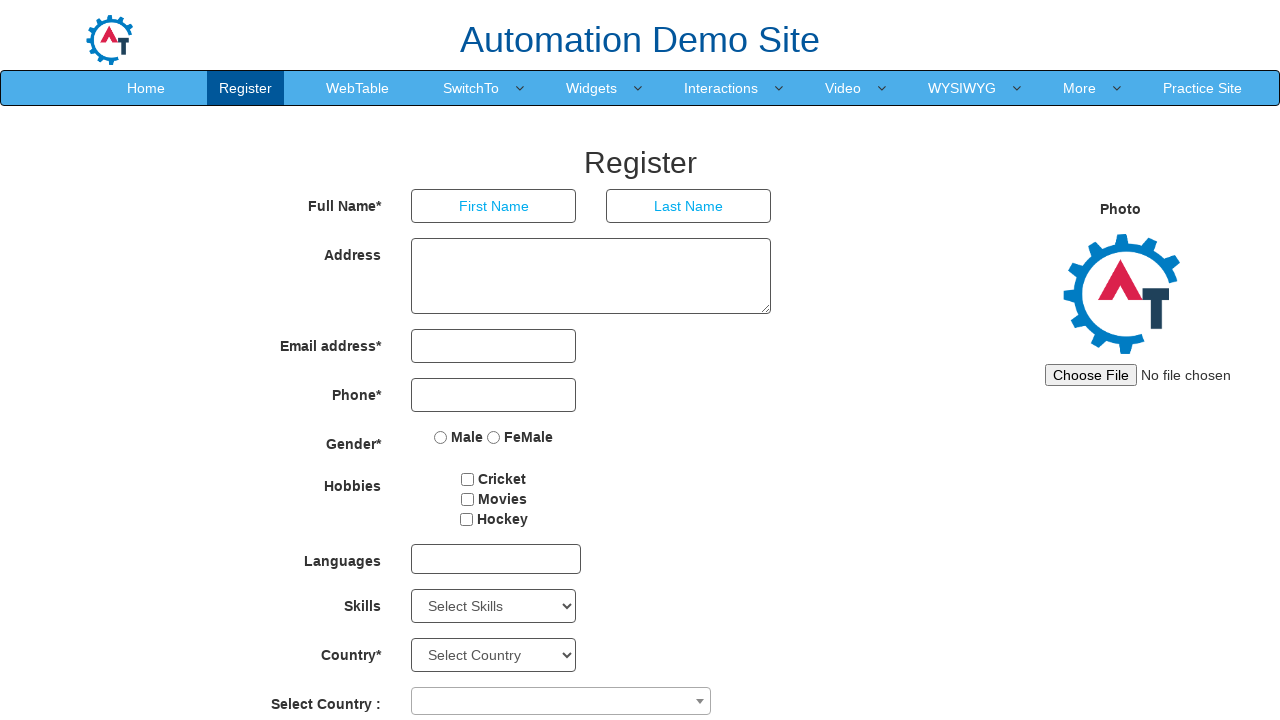

Filled first name field with 'admin' on input[placeholder='First Name']
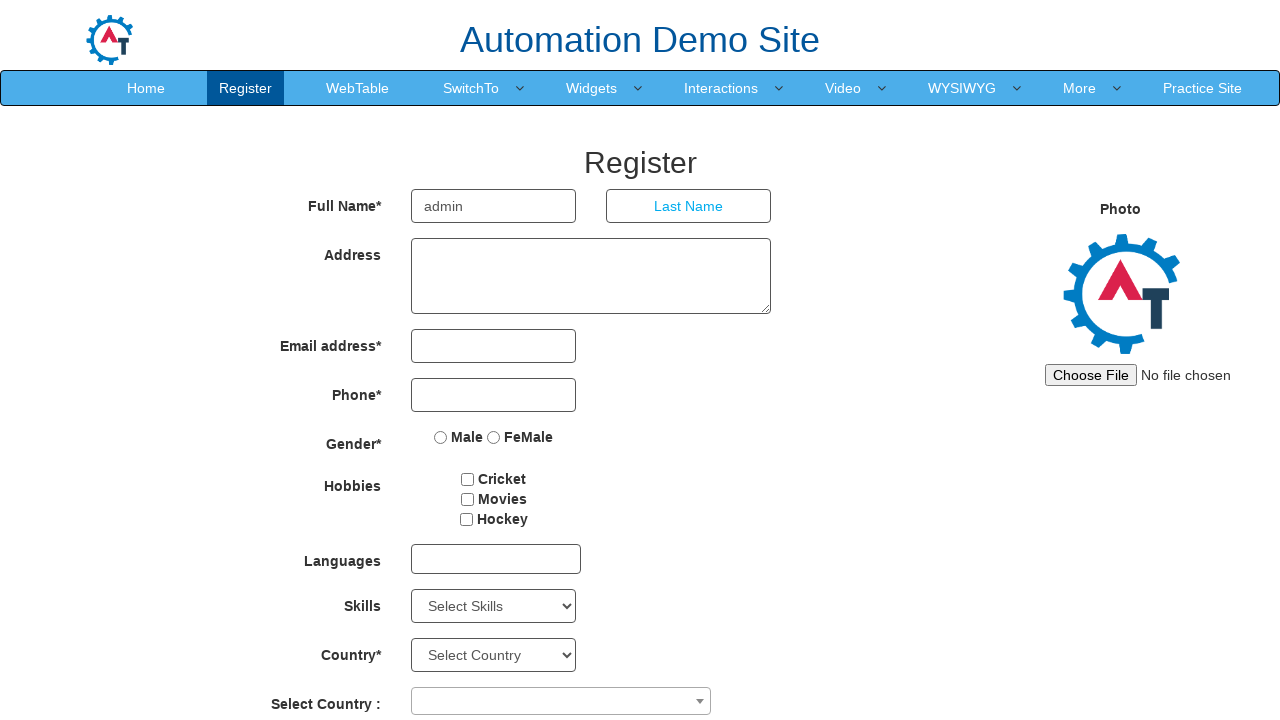

Selected all text in first name field using Ctrl+A on input[placeholder='First Name']
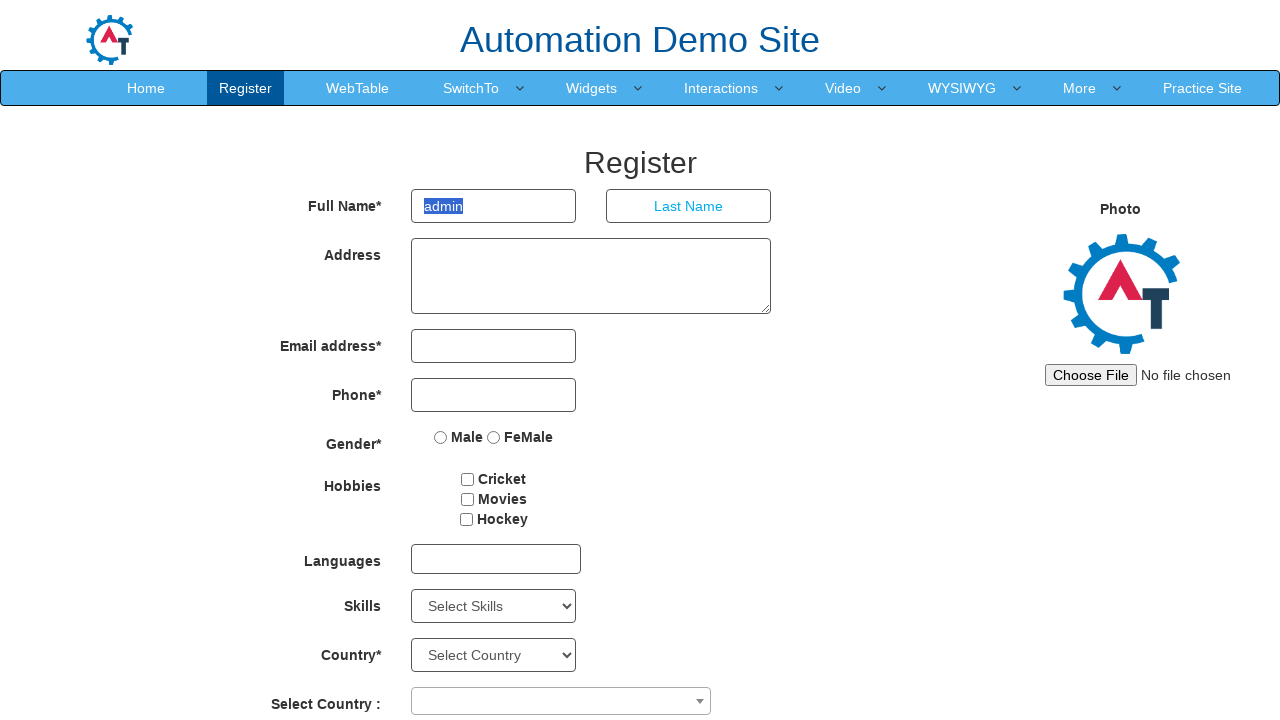

Copied first name text using Ctrl+C on input[placeholder='First Name']
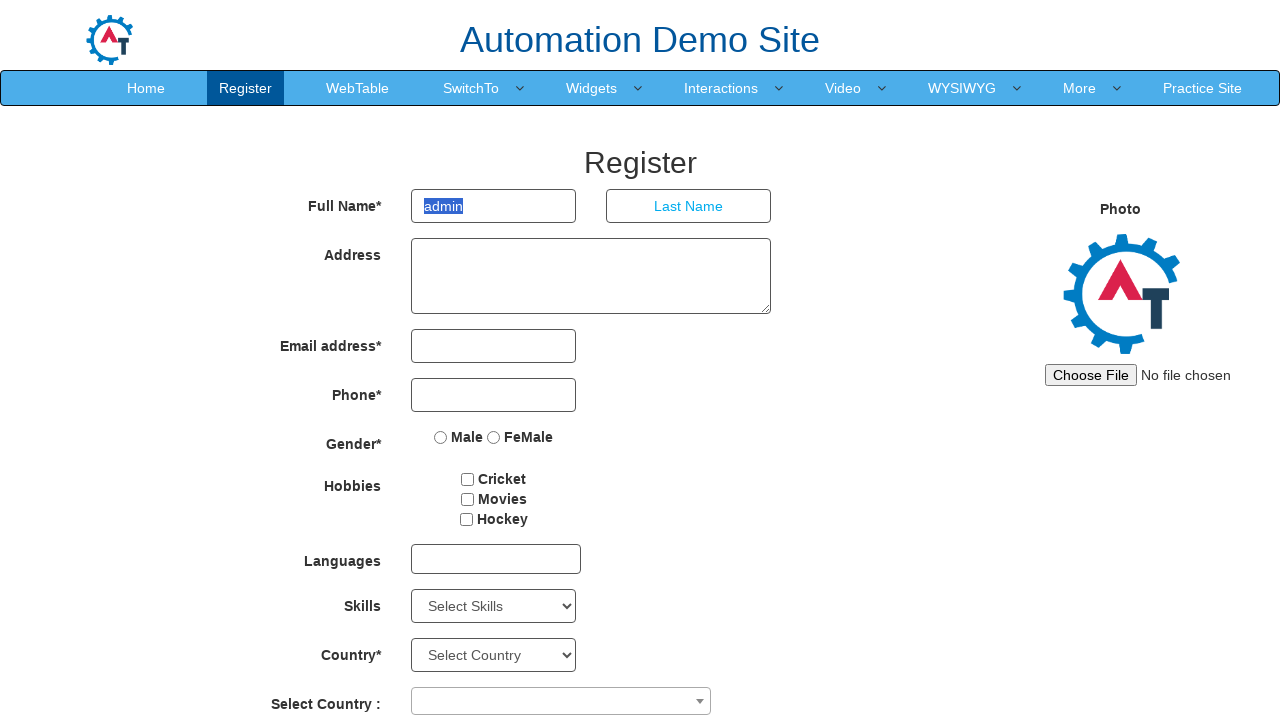

Pasted text into last name field using Ctrl+V on input[placeholder='Last Name']
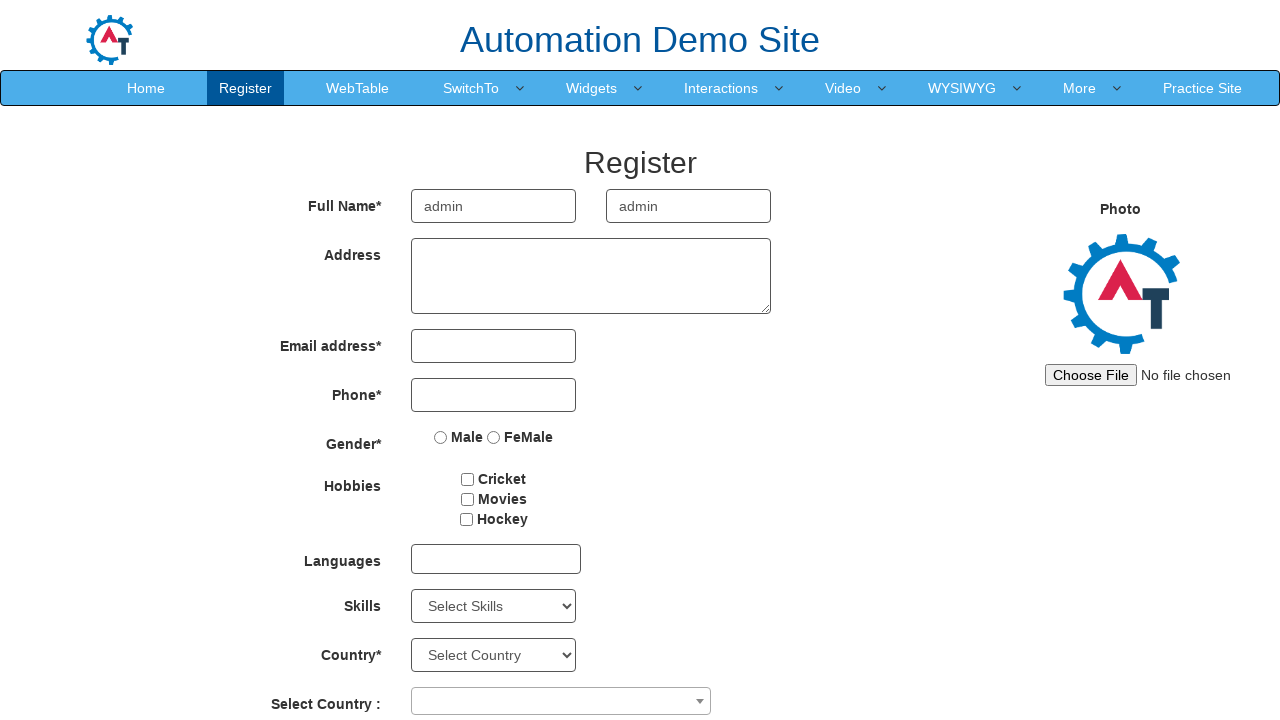

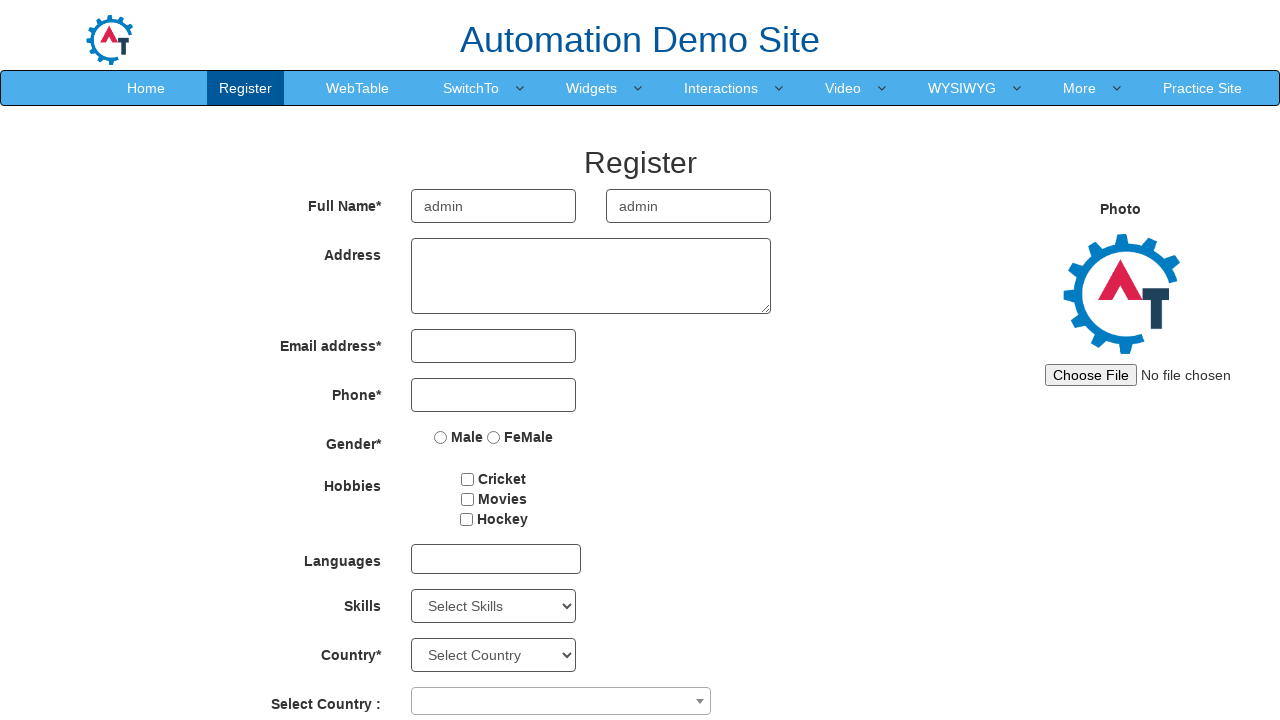